Tests a math calculation form by reading two numbers, calculating their sum, selecting the result from a dropdown, and submitting the form

Starting URL: http://suninjuly.github.io/selects1.html

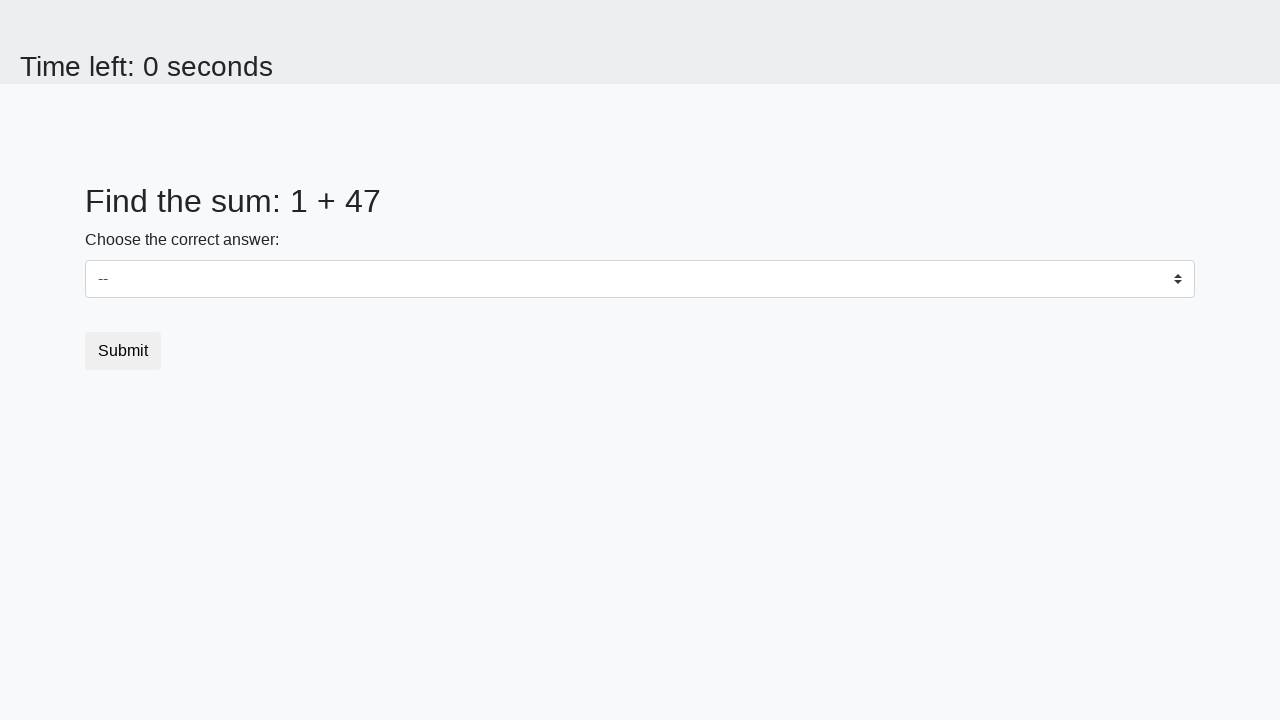

Read first number from #num1 element
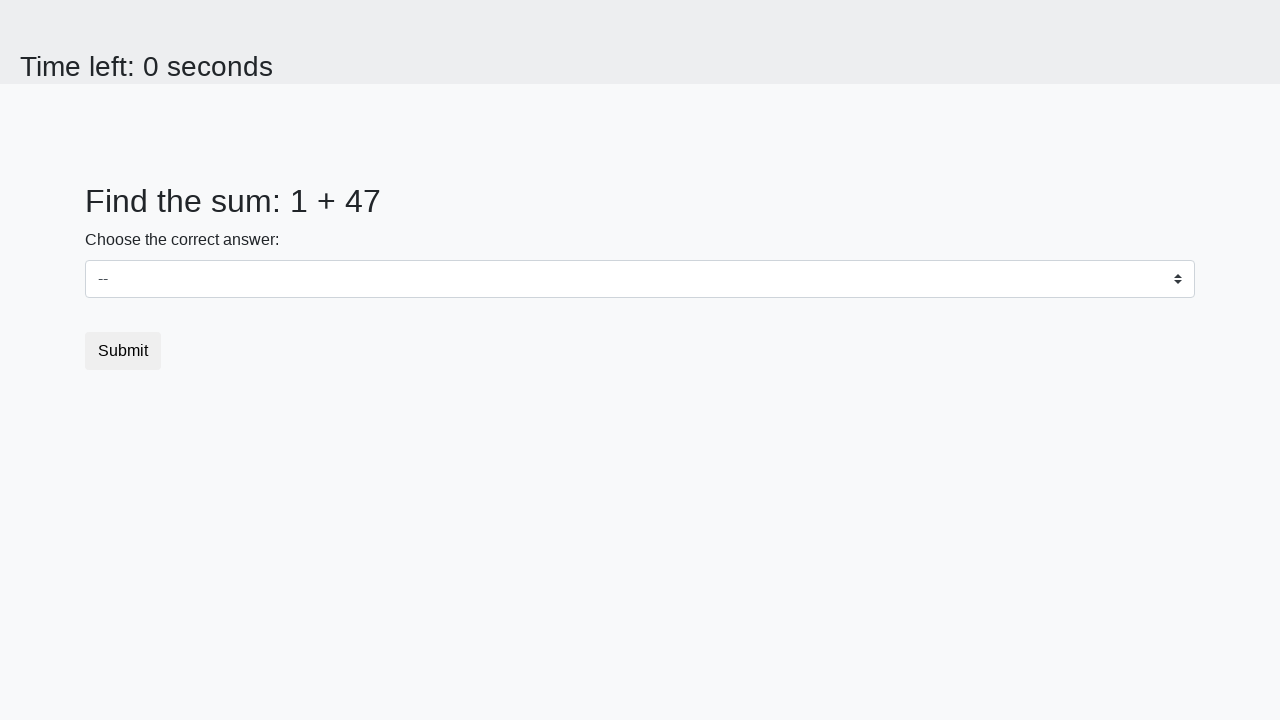

Read second number from #num2 element
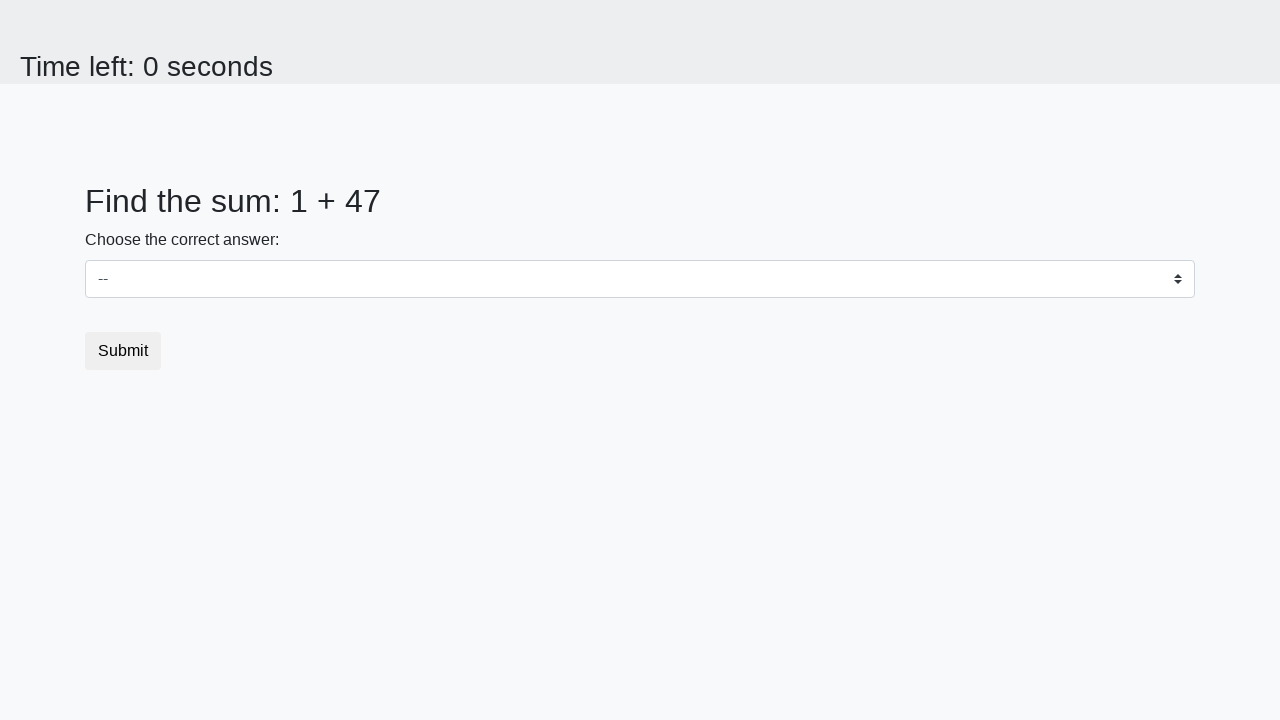

Calculated sum: 1 + 47 = 48
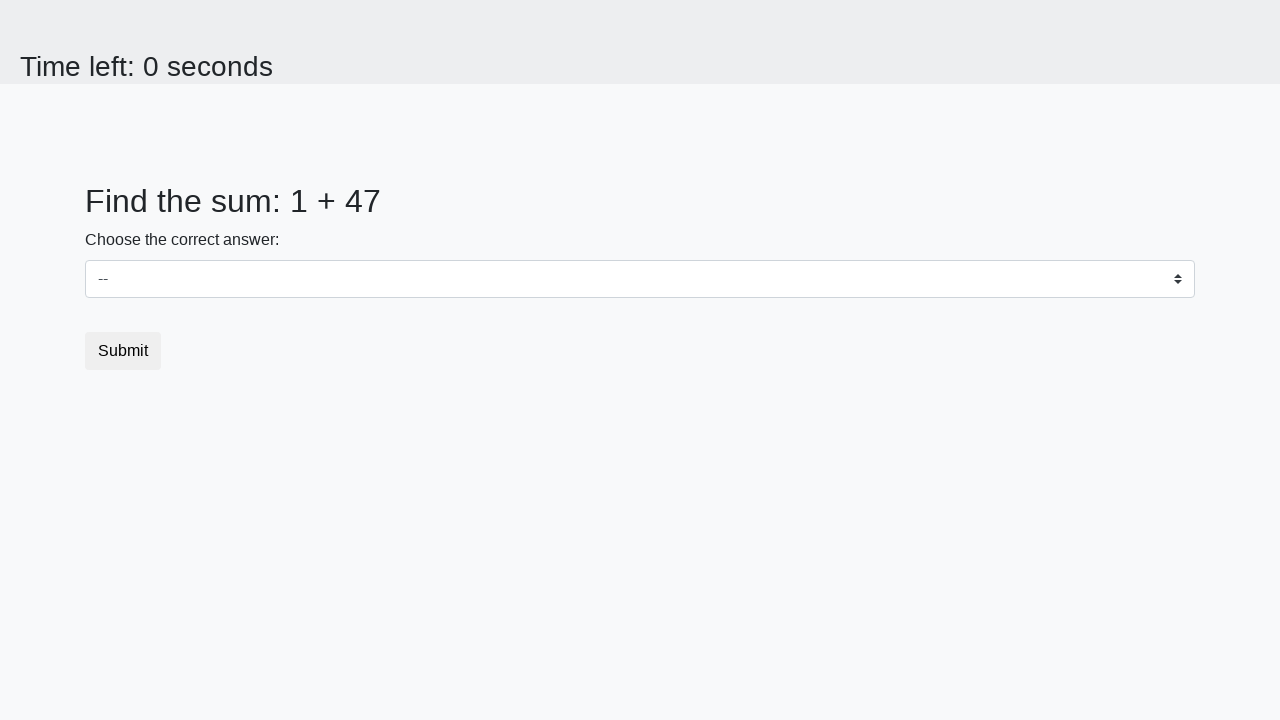

Selected sum value 48 from dropdown on select
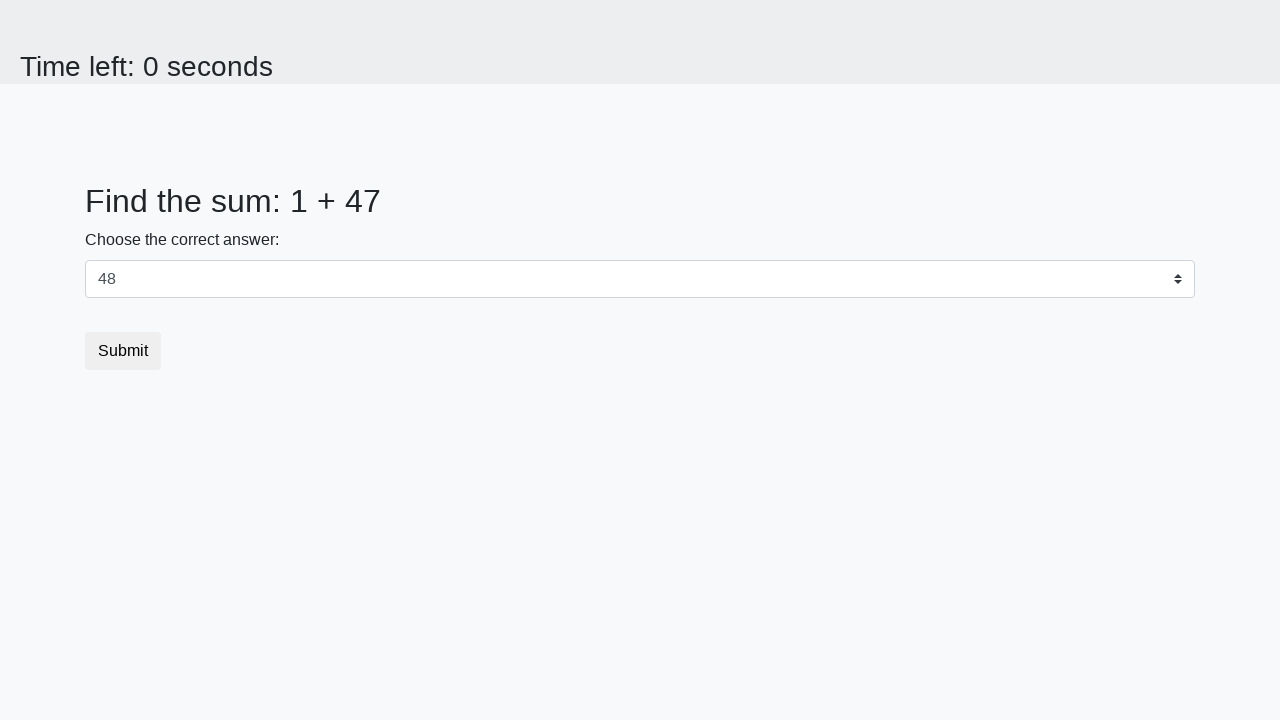

Clicked submit button to submit the form at (123, 351) on button[type="submit"]
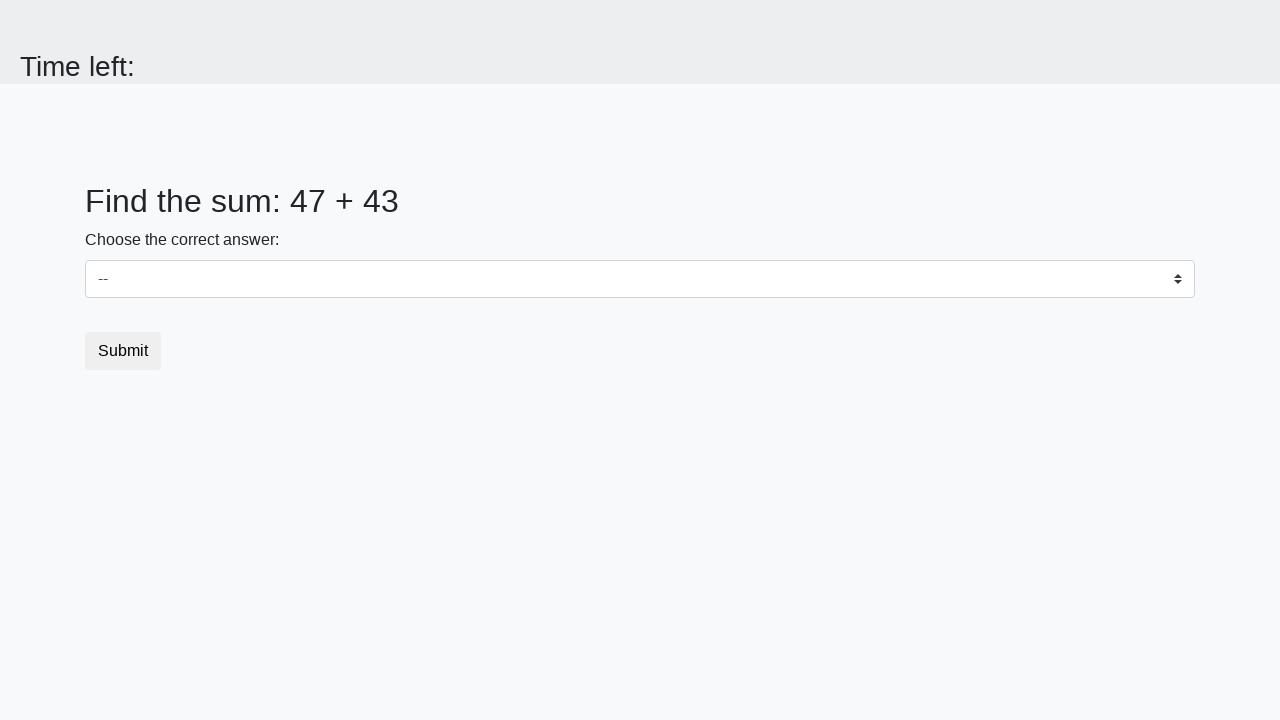

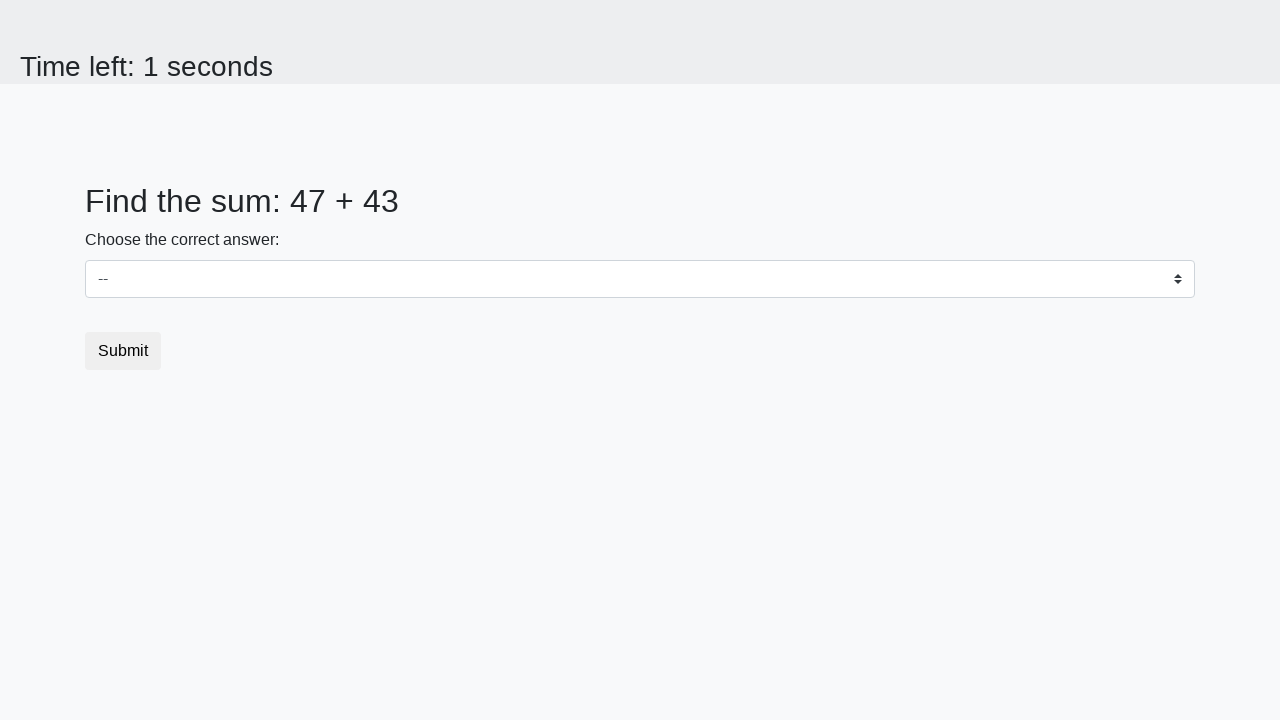